Tests interactive data table functionality by clicking on each row to expand and display associated order details in a sub-table, verifying the sub-table loads correctly for each entry.

Starting URL: https://www.leafground.com/grid.xhtml

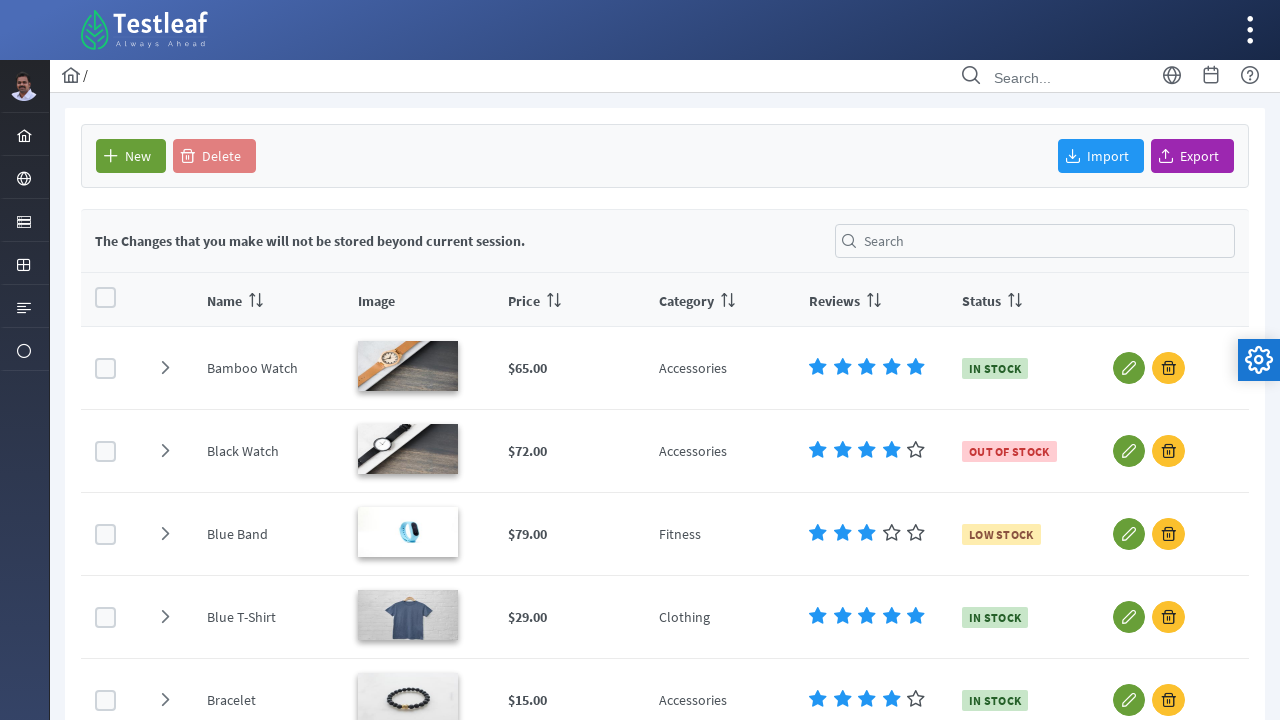

Waited for products table header to be visible
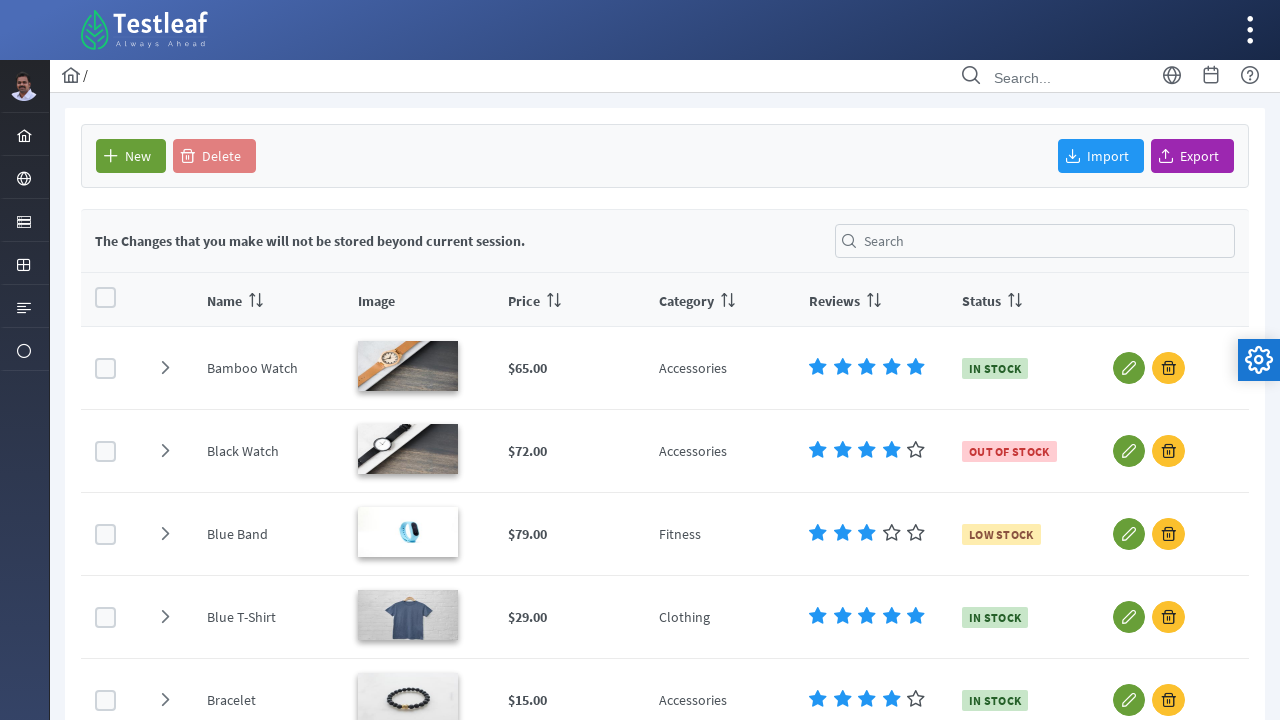

Retrieved all selectable rows from the data table
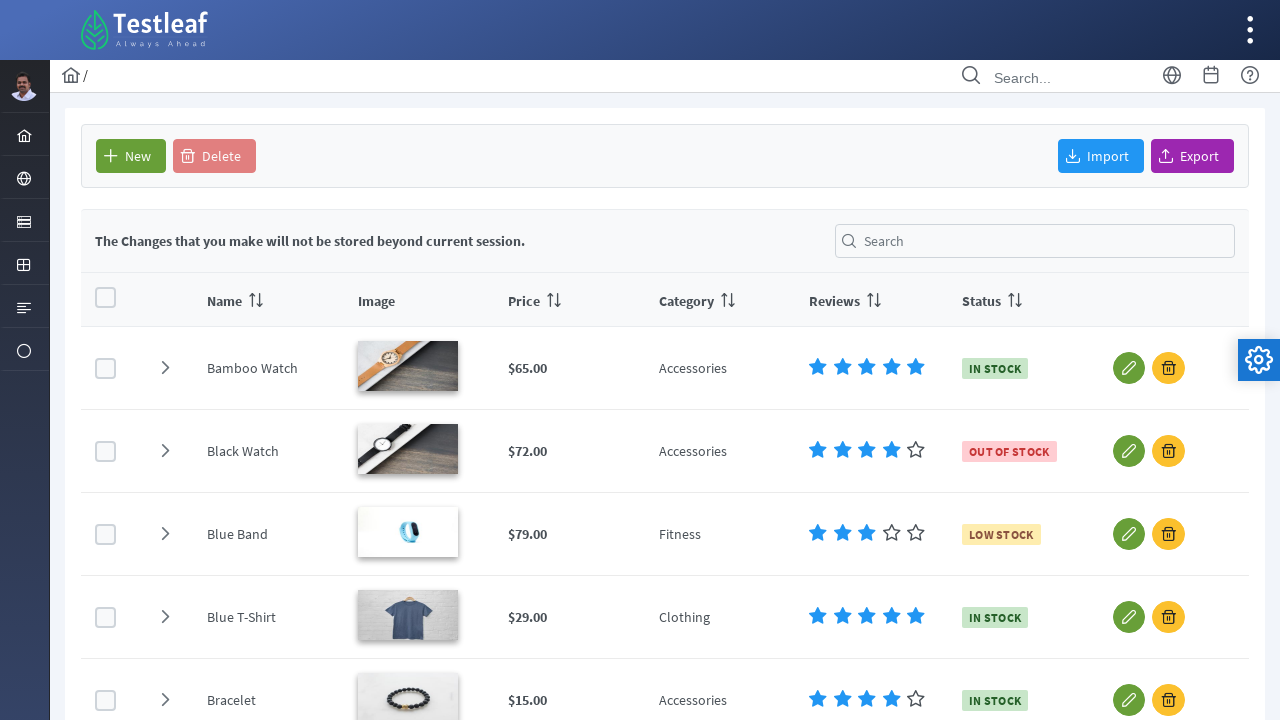

Retrieved product name: Bamboo Watch
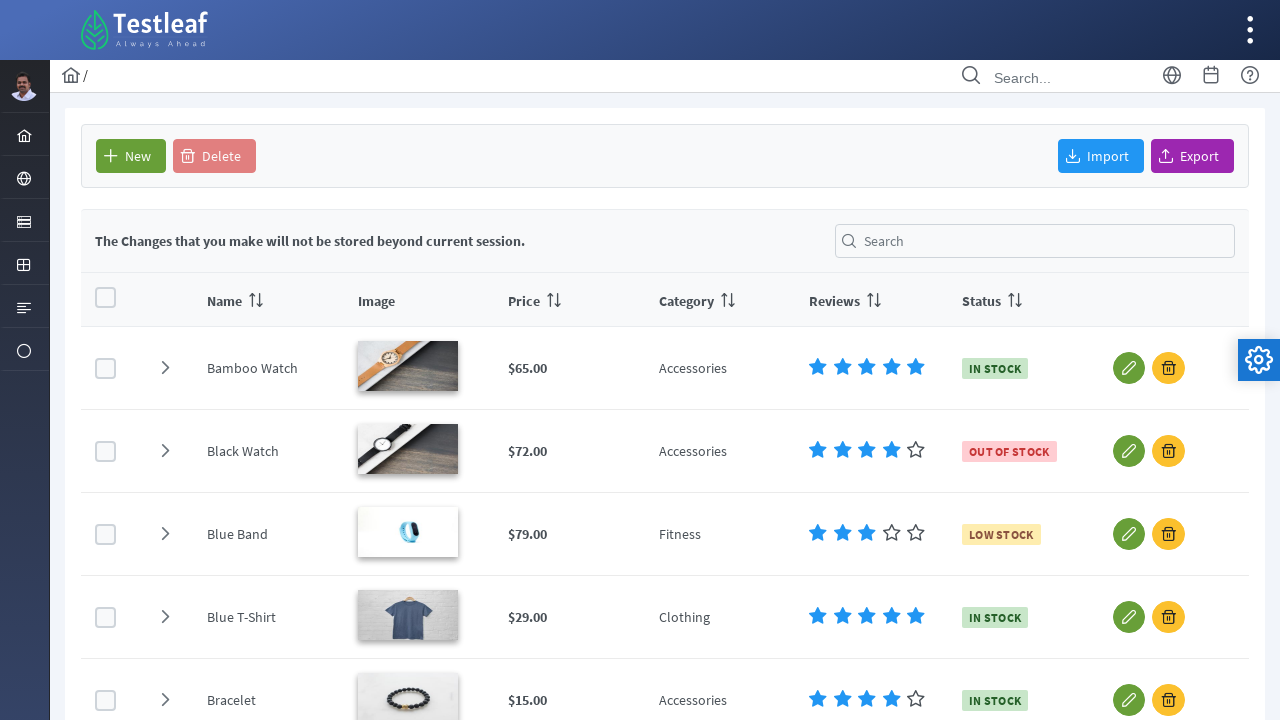

Clicked to expand row for product: Bamboo Watch at (165, 368) on tbody.ui-datatable-data.ui-widget-content > tr.ui-datatable-selectable >> nth=0 
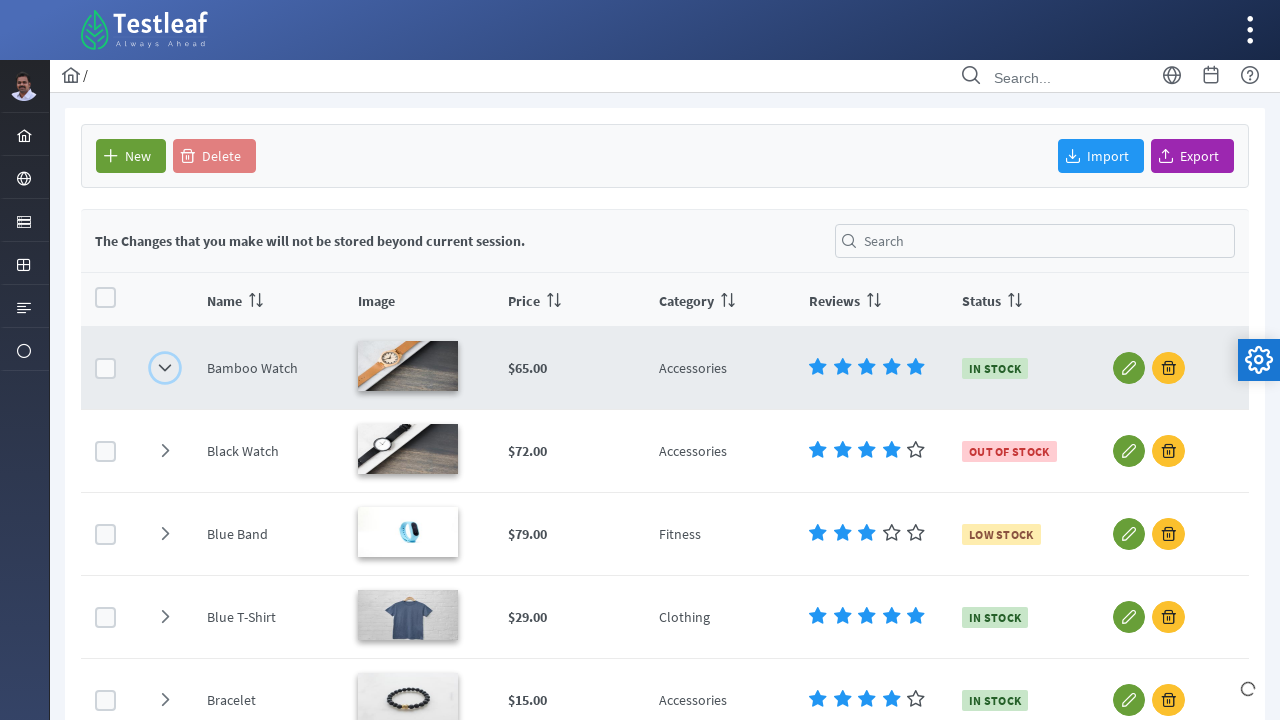

Waited for orders sub-table header to appear for Bamboo Watch
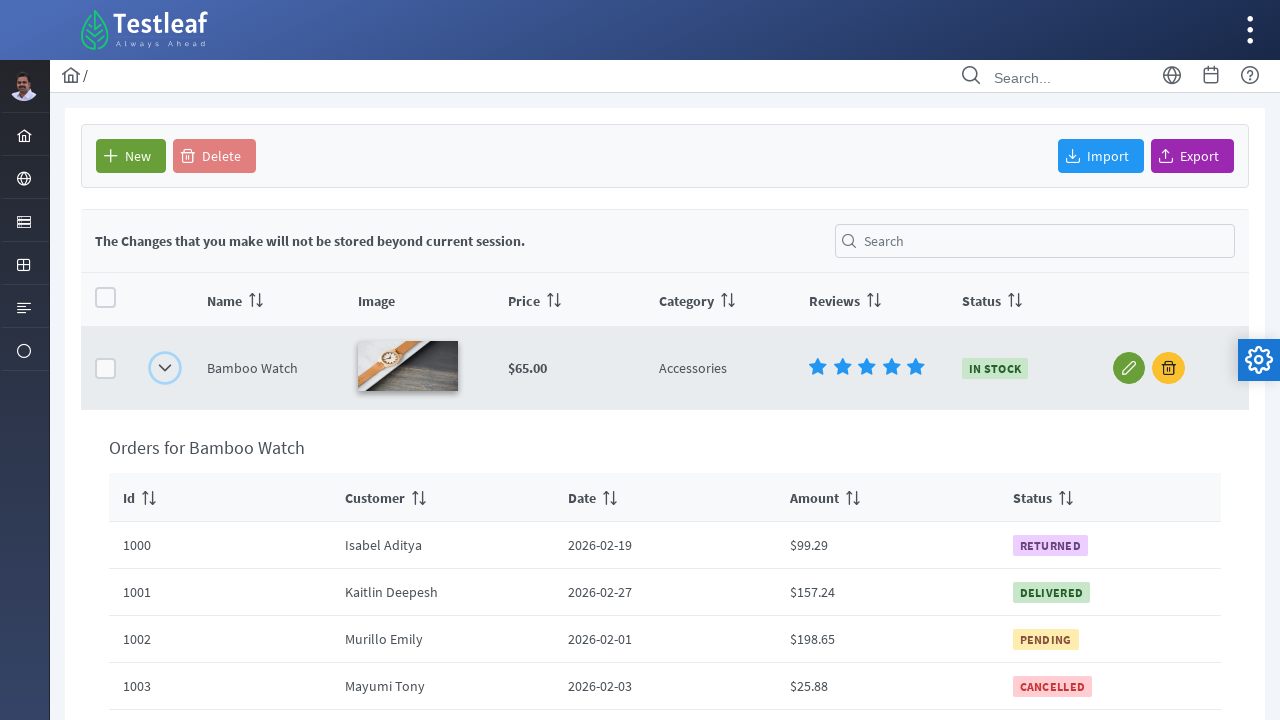

Verified orders sub-table is visible for Bamboo Watch
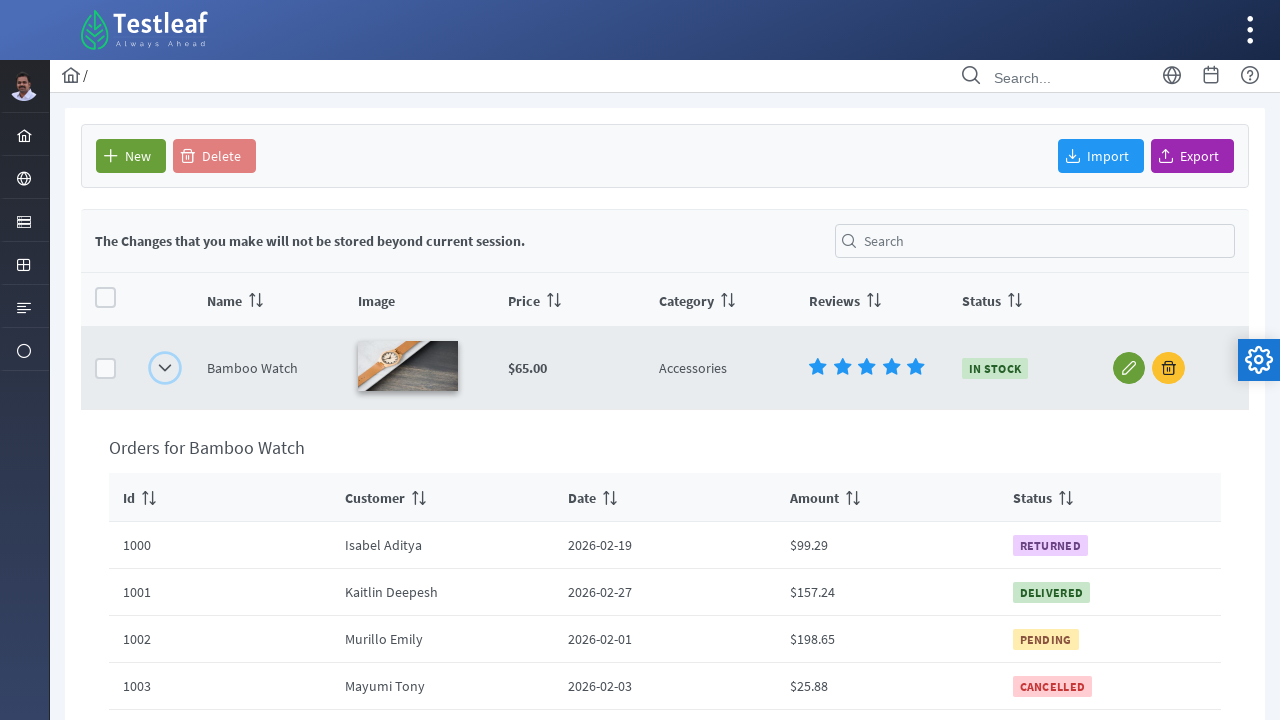

Retrieved product name: Black Watch
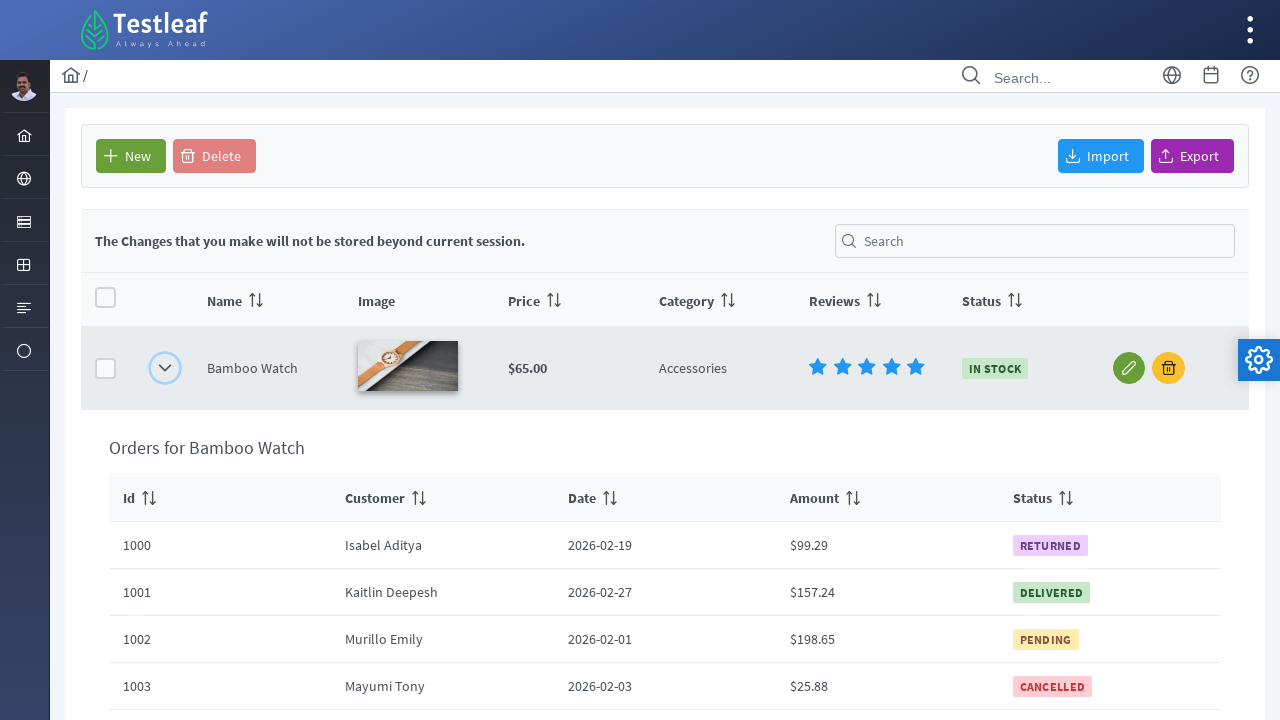

Clicked to expand row for product: Black Watch at (165, 361) on tbody.ui-datatable-data.ui-widget-content > tr.ui-datatable-selectable >> nth=1 
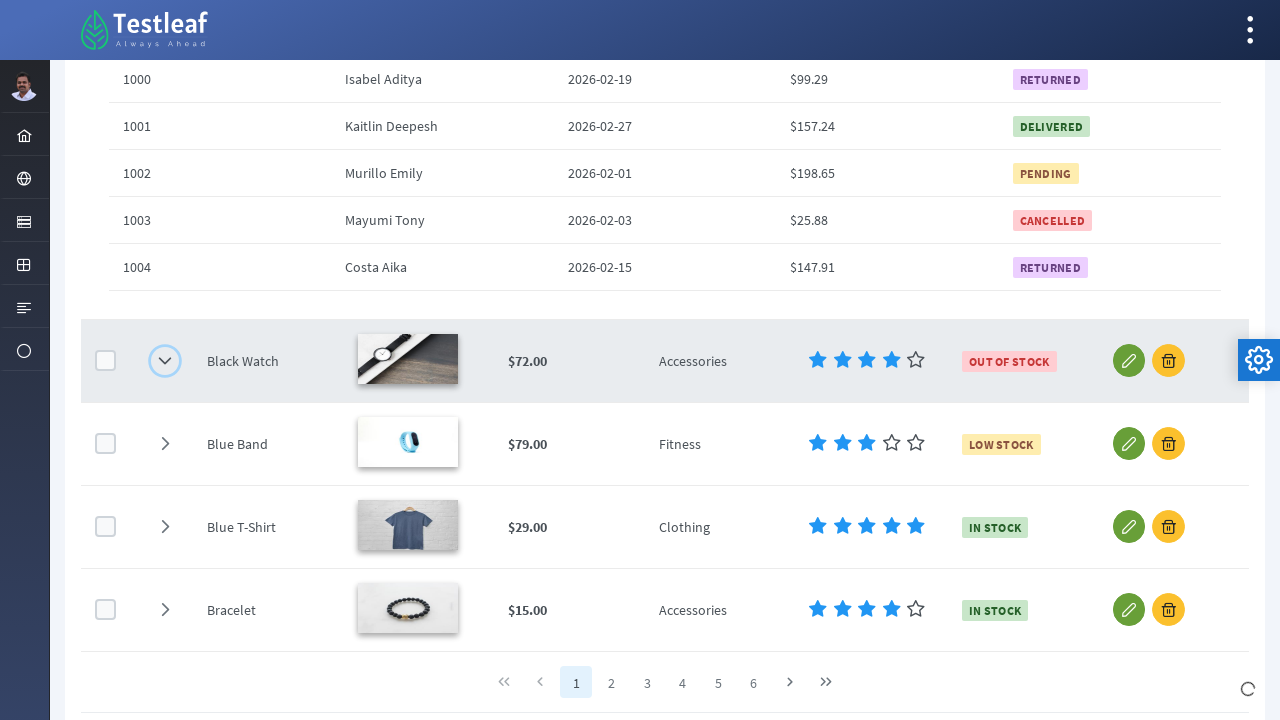

Waited for orders sub-table header to appear for Black Watch
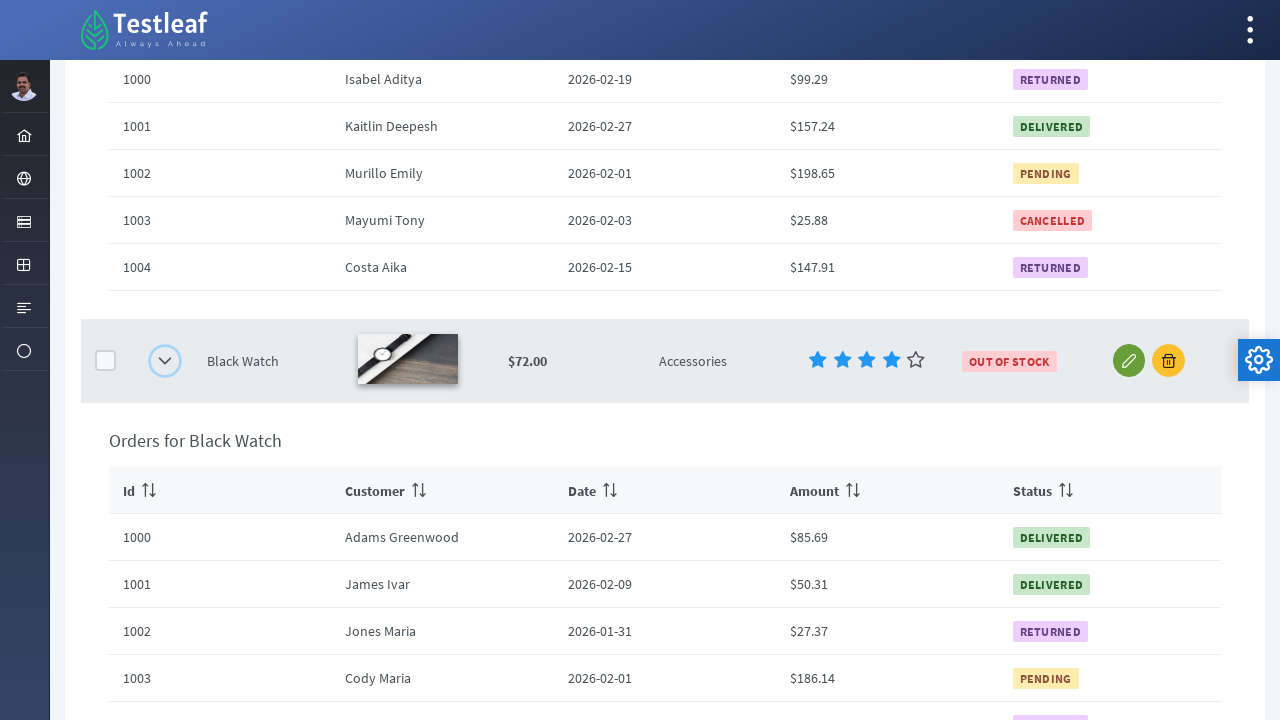

Verified orders sub-table is visible for Black Watch
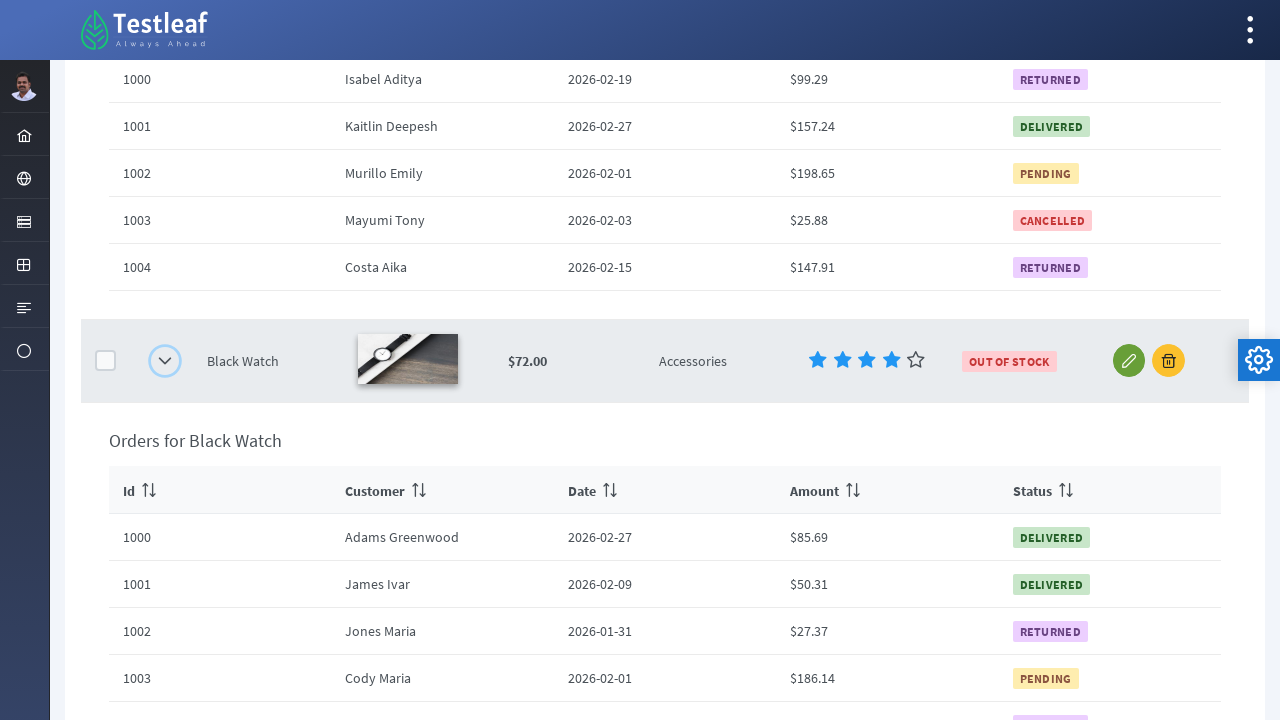

Retrieved product name: Blue Band
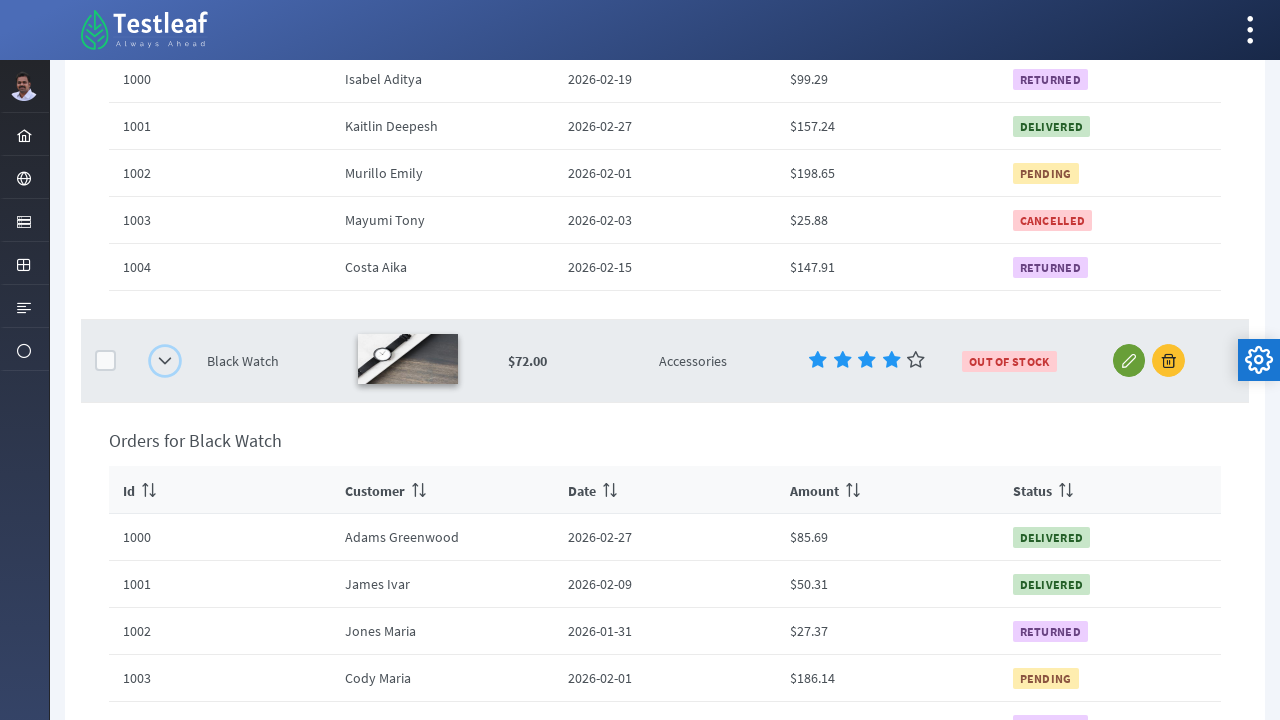

Clicked to expand row for product: Blue Band at (165, 379) on tbody.ui-datatable-data.ui-widget-content > tr.ui-datatable-selectable >> nth=2 
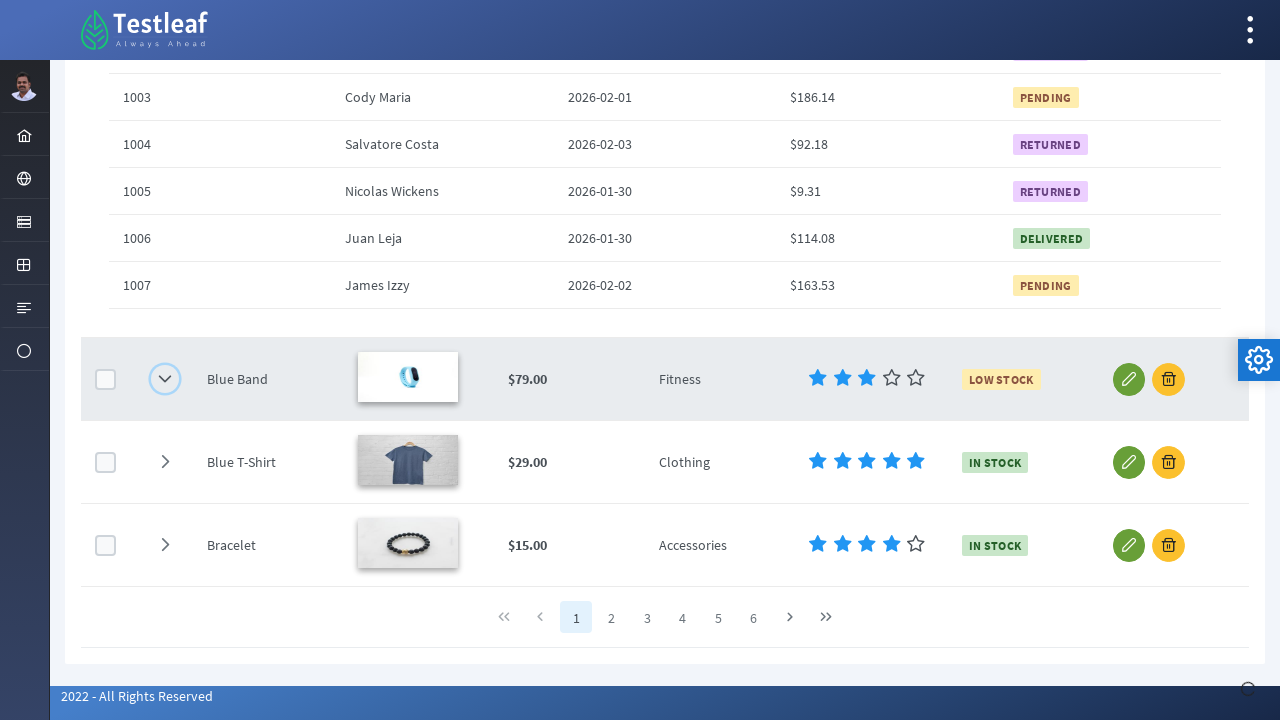

Waited for orders sub-table header to appear for Blue Band
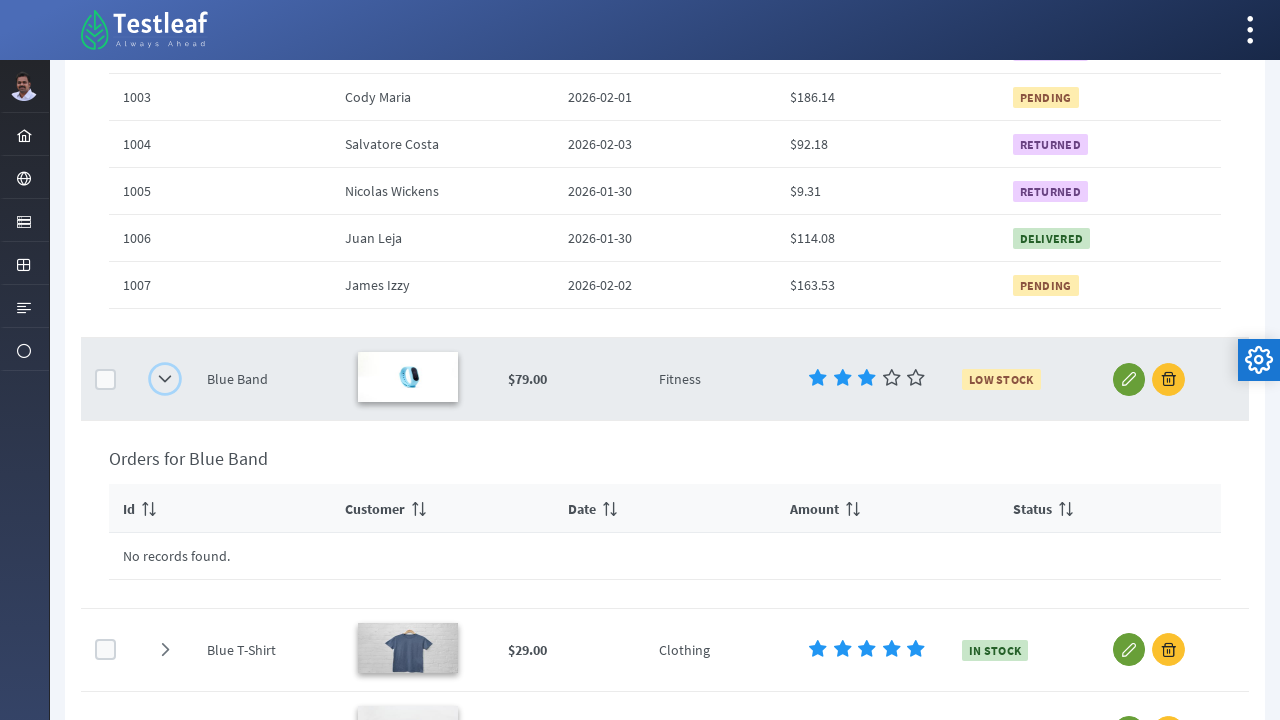

Verified orders sub-table is visible for Blue Band
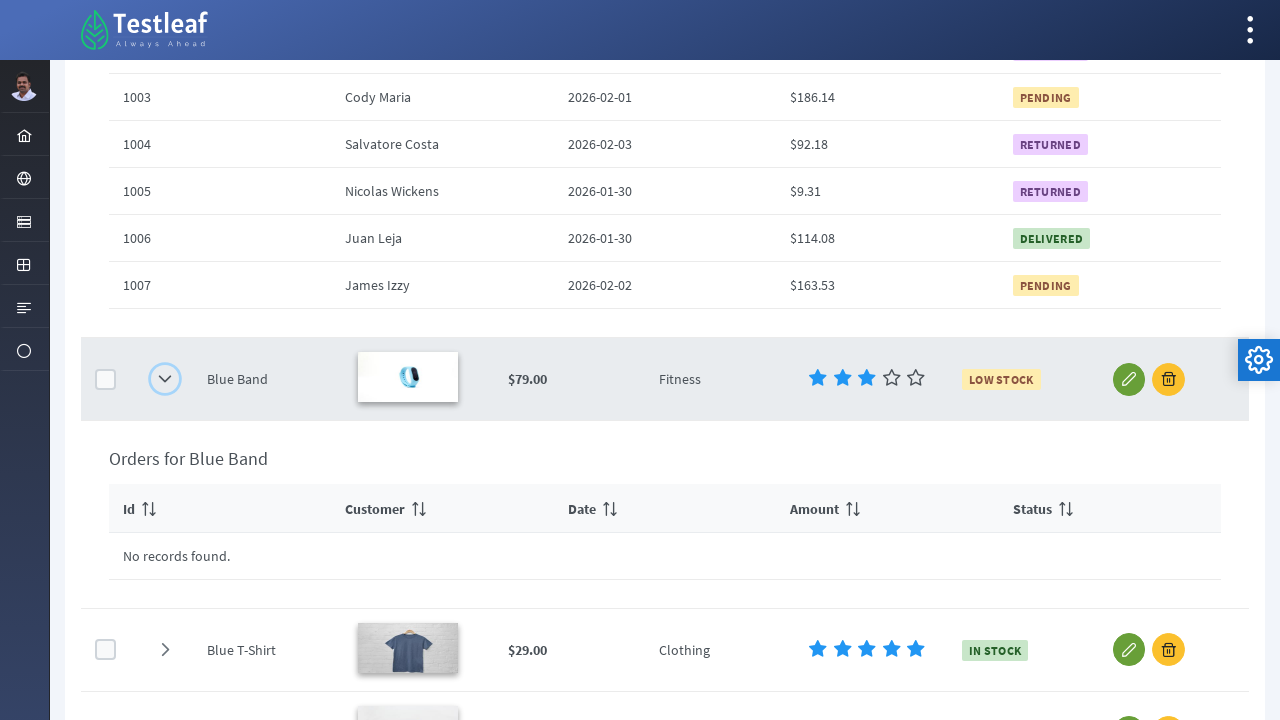

Retrieved product name: Blue T-Shirt
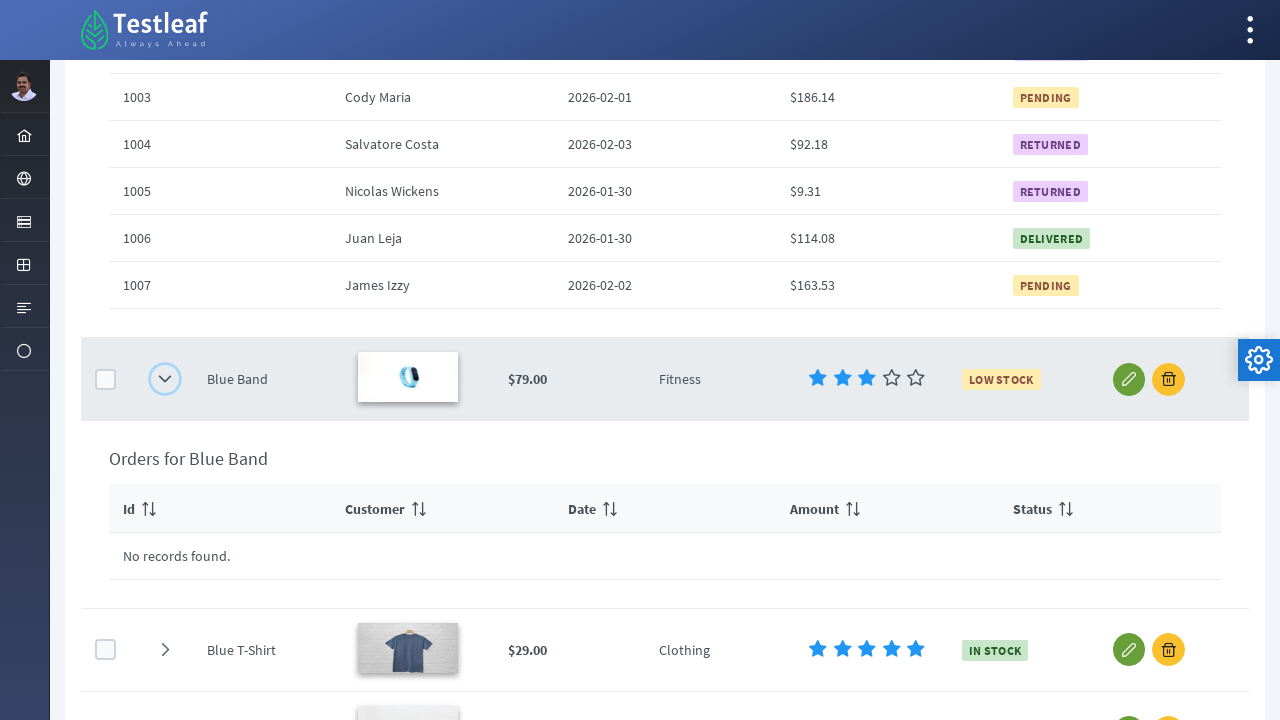

Clicked to expand row for product: Blue T-Shirt at (165, 650) on tbody.ui-datatable-data.ui-widget-content > tr.ui-datatable-selectable >> nth=3 
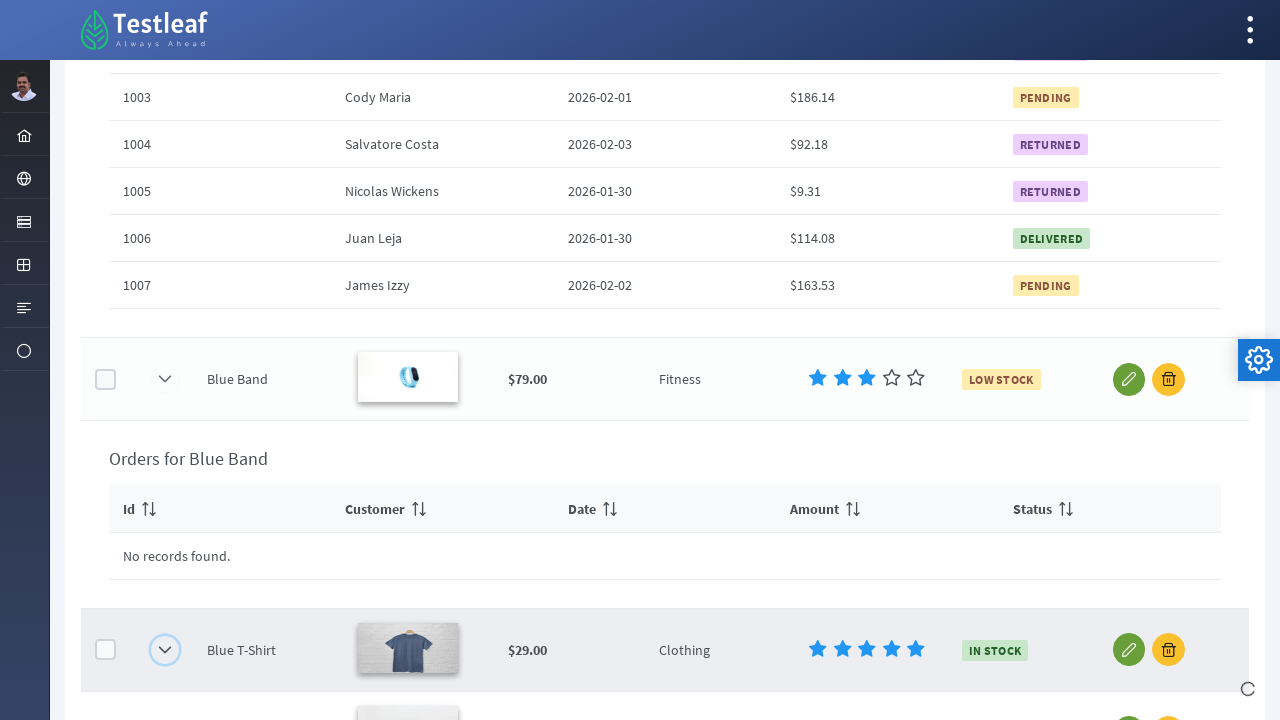

Waited for orders sub-table header to appear for Blue T-Shirt
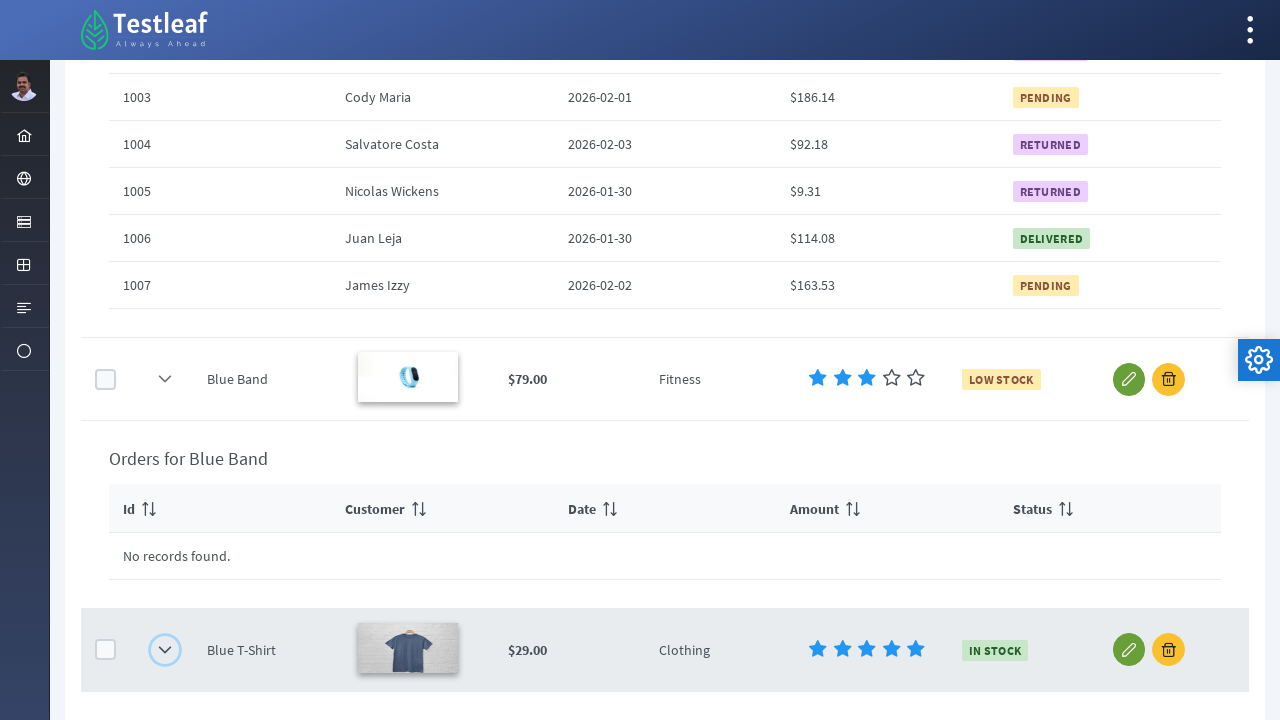

Verified orders sub-table is visible for Blue T-Shirt
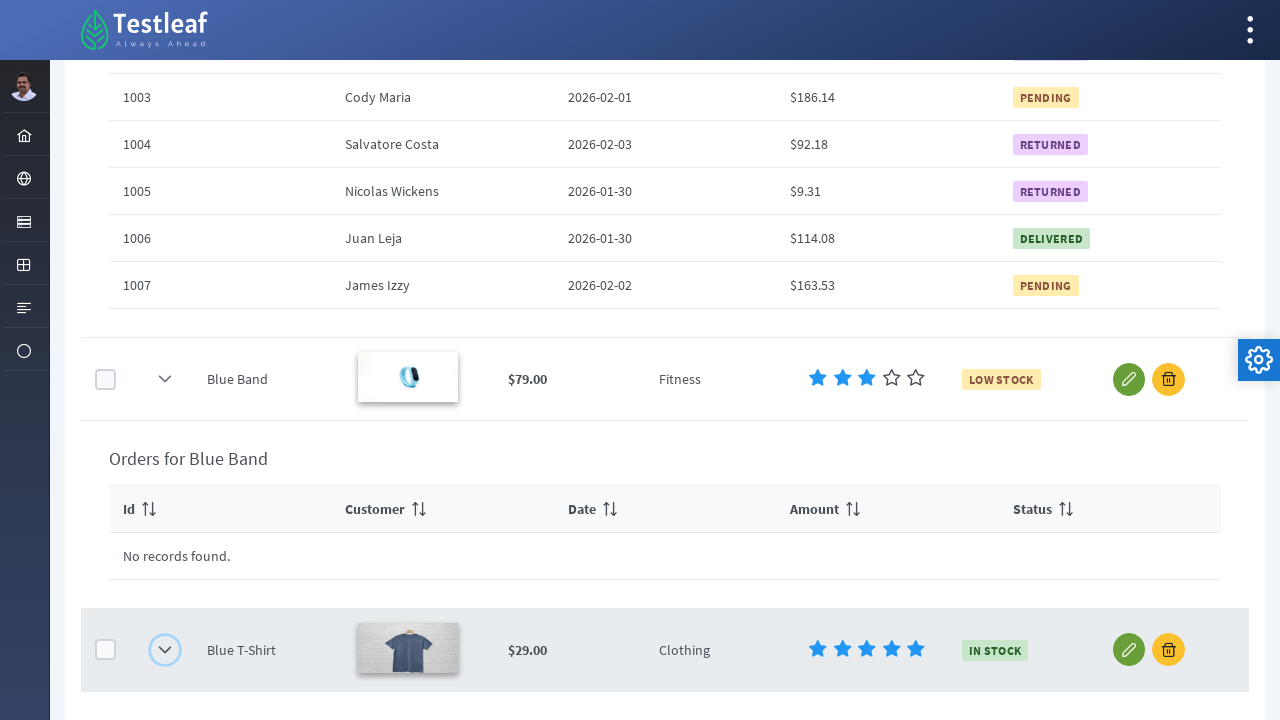

Retrieved product name: Bracelet
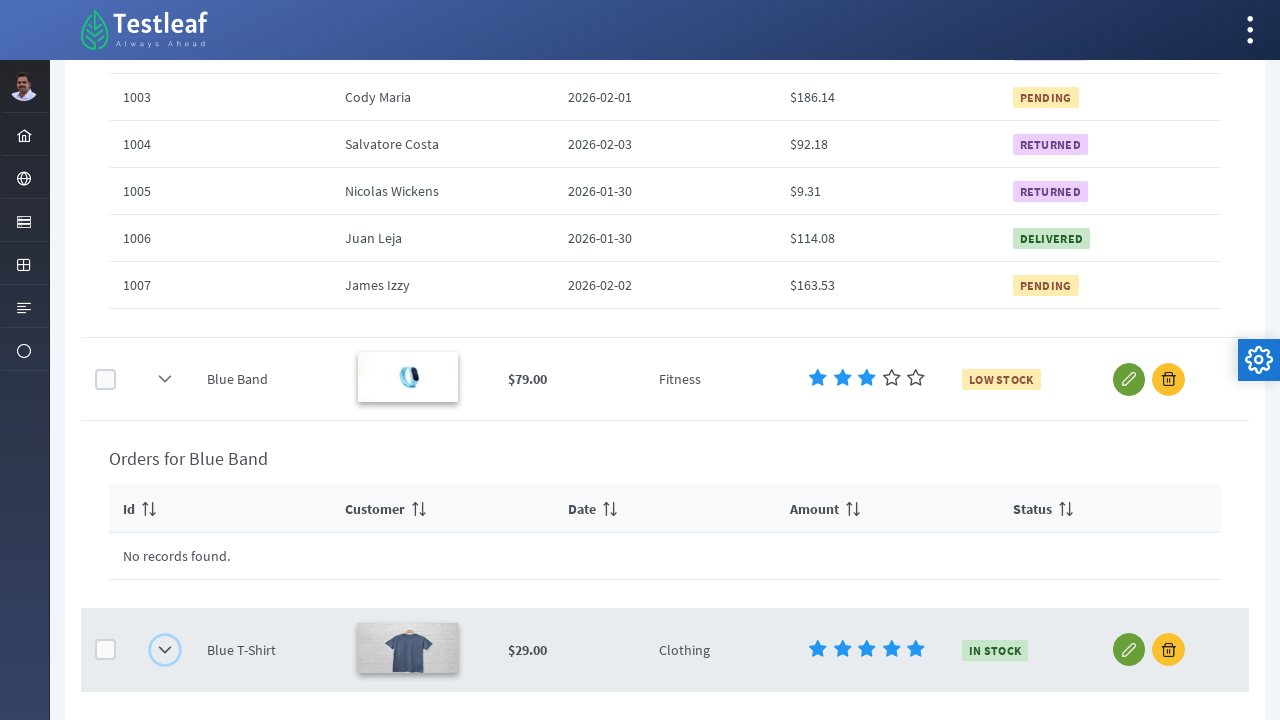

Clicked to expand row for product: Bracelet at (165, 545) on tbody.ui-datatable-data.ui-widget-content > tr.ui-datatable-selectable >> nth=4 
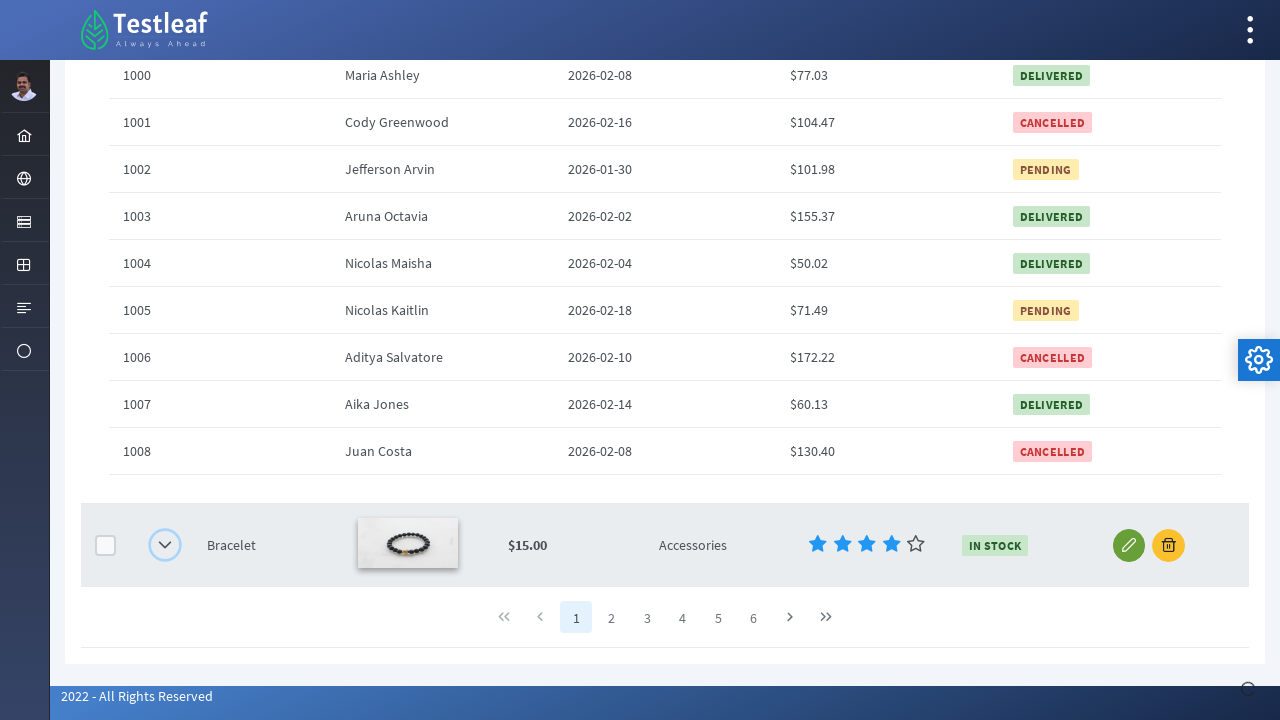

Waited for orders sub-table header to appear for Bracelet
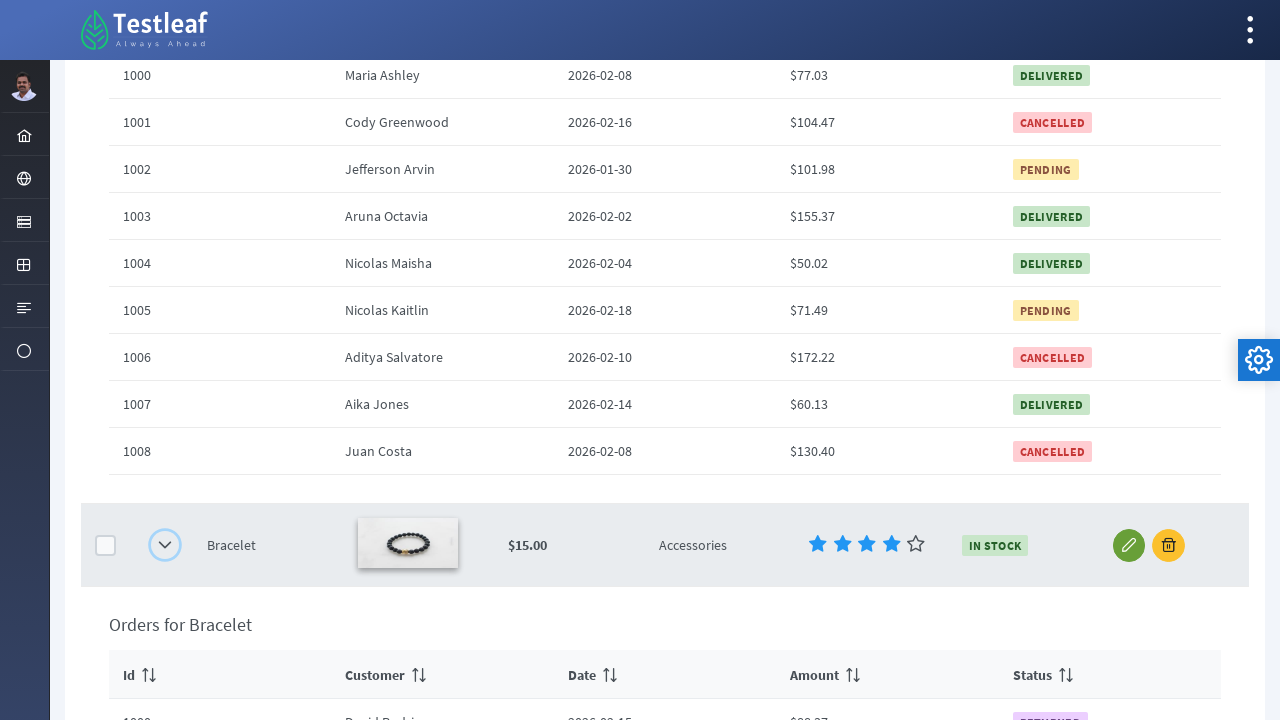

Verified orders sub-table is visible for Bracelet
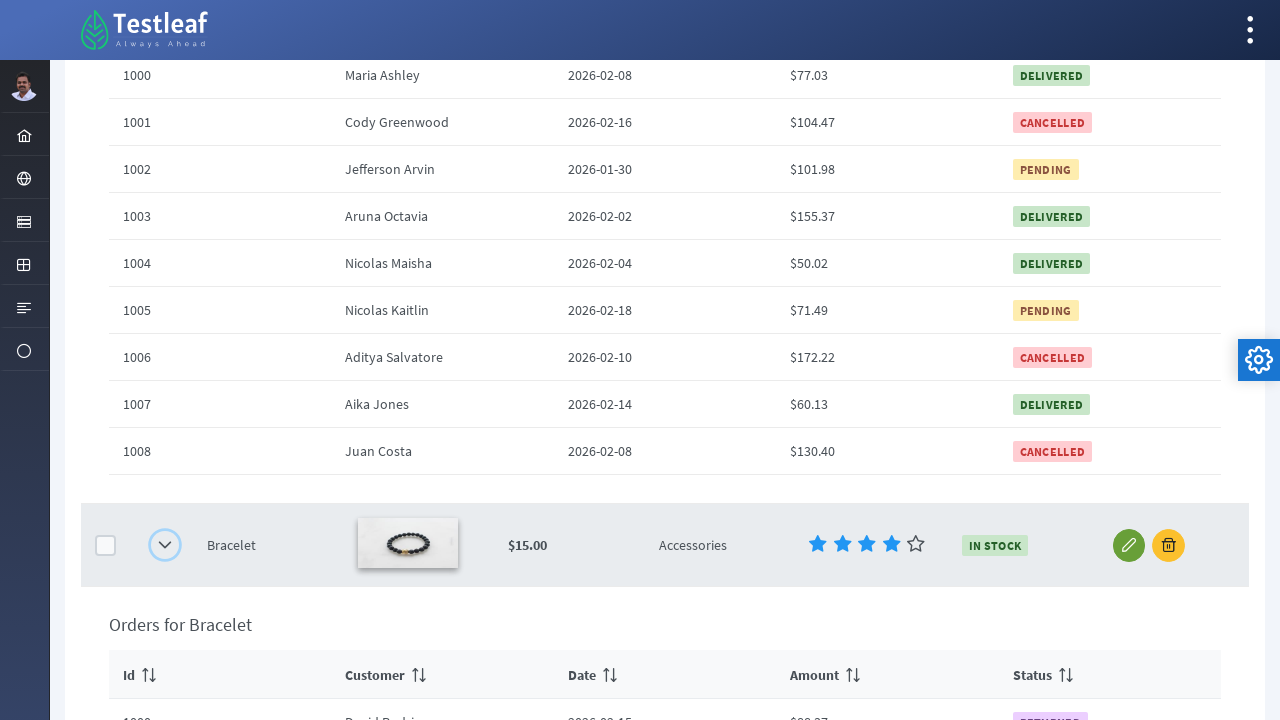

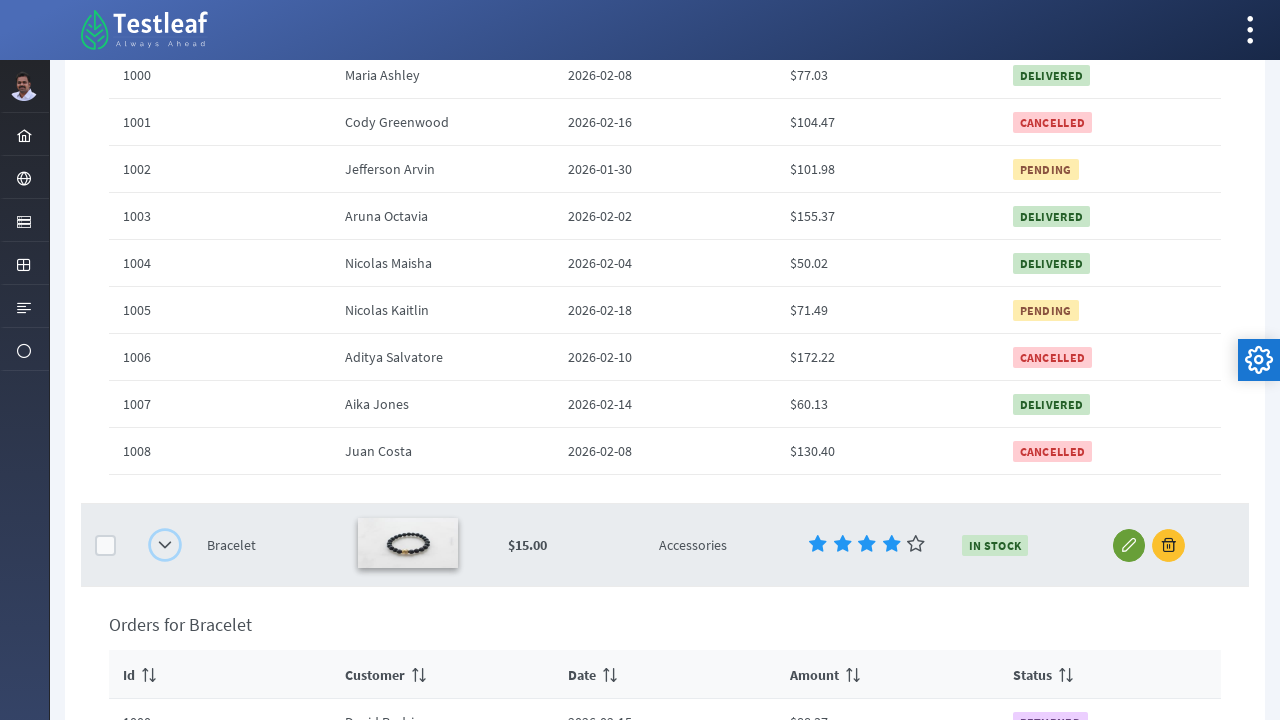